Tests opening a new browser tab by clicking through the Frames & Windows section, then clicking the New Tab button, and verifying the new tab opens with the correct sample page content.

Starting URL: https://demoqa.com

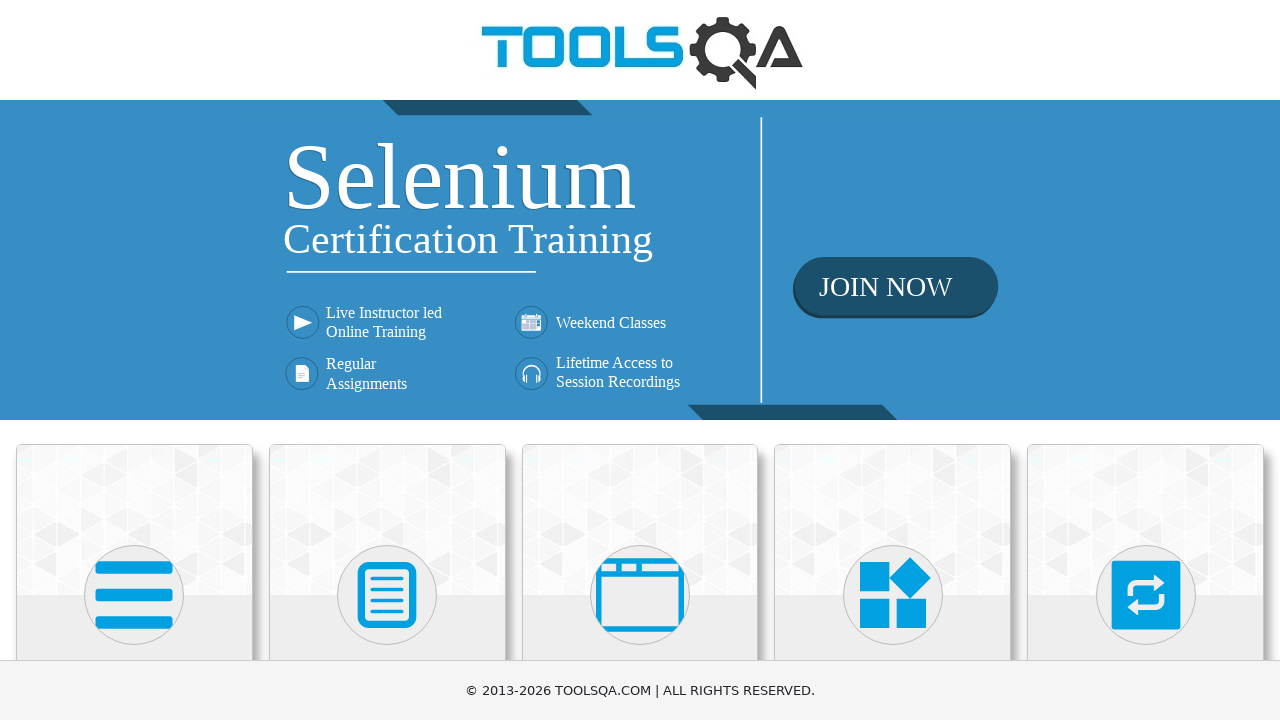

Clicked on 'Alerts, Frame & Windows' card on main page at (640, 360) on text=Alerts, Frame & Windows
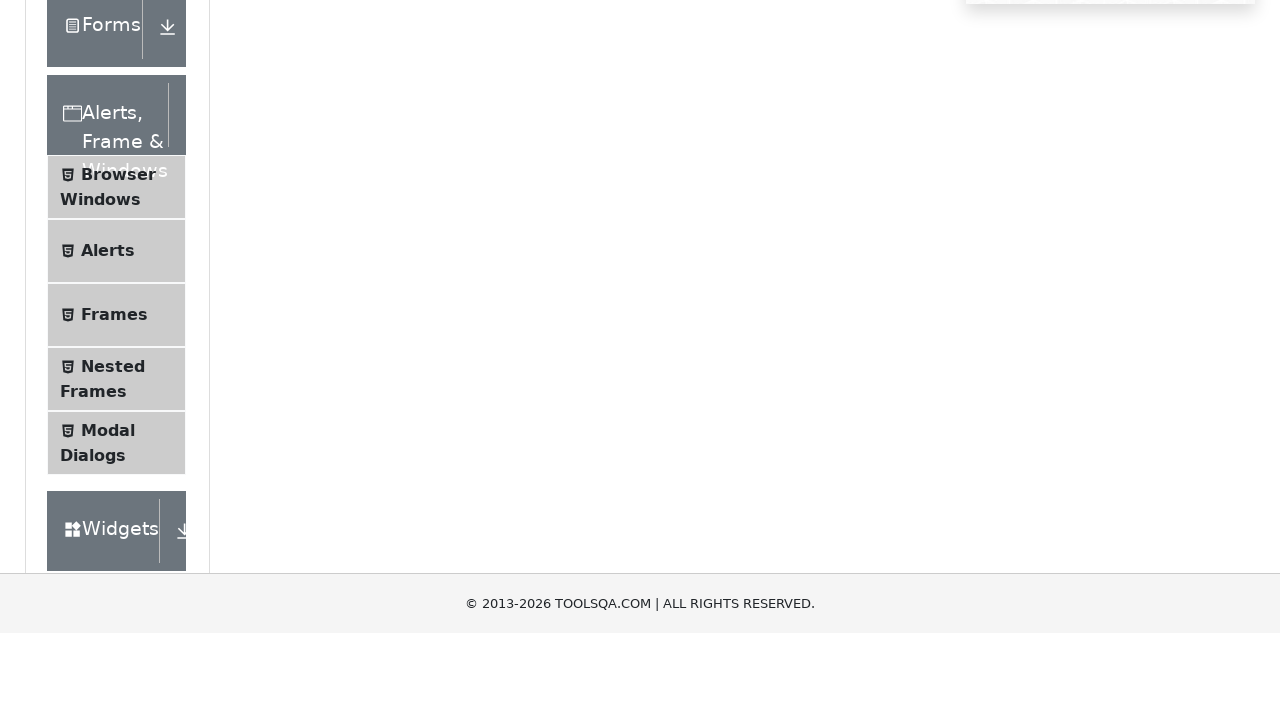

Clicked on 'Browser Windows' in the submenu at (118, 424) on text=Browser Windows
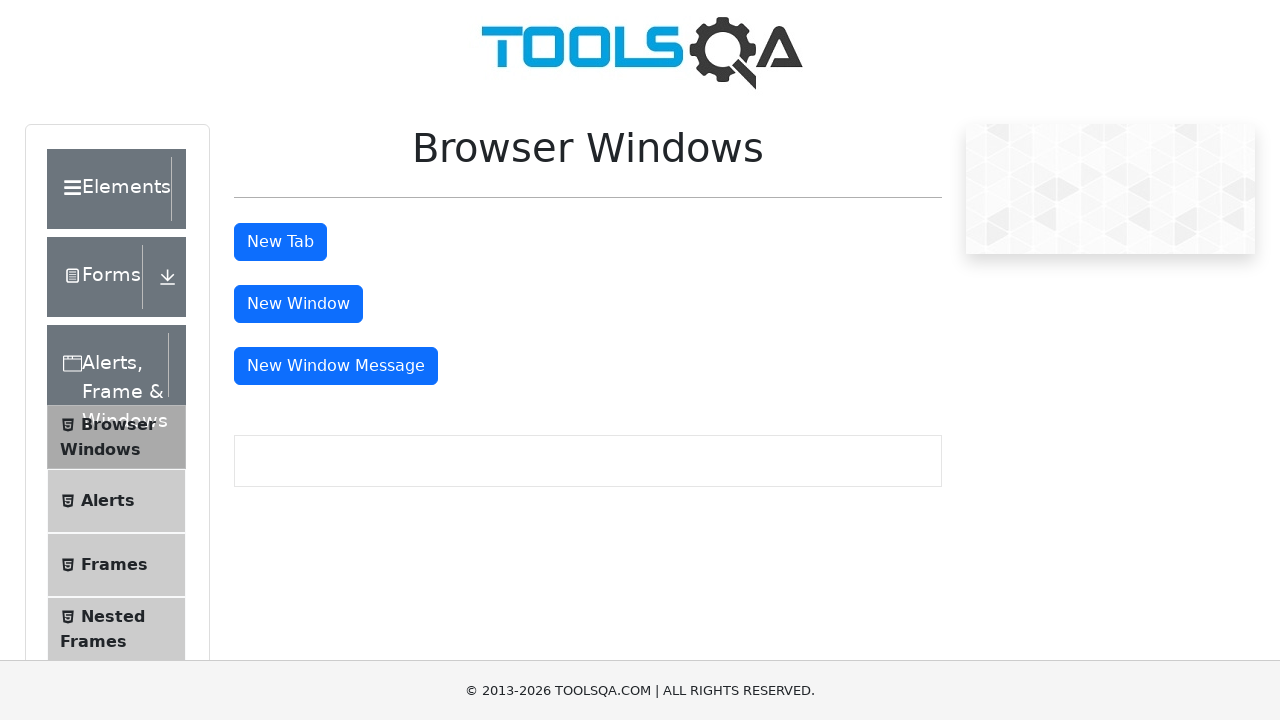

Clicked the 'New Tab' button at (280, 242) on #tabButton
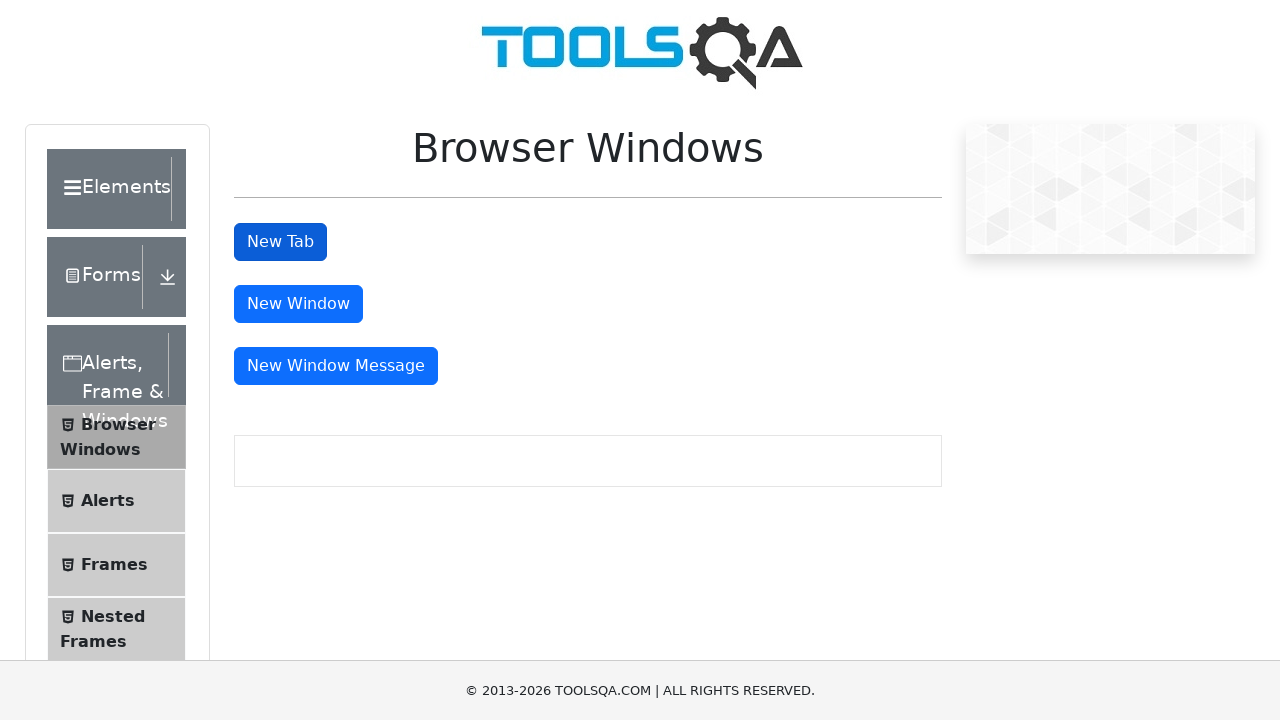

New tab opened and page loaded
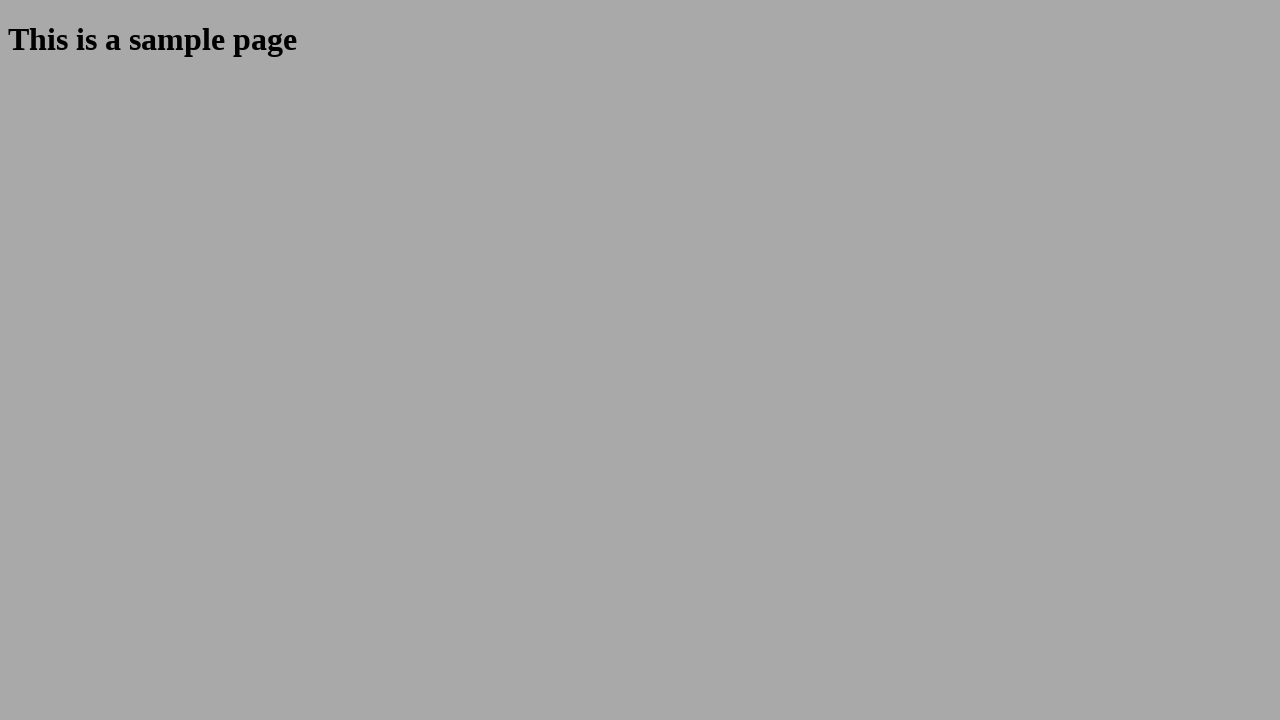

Verified new page URL is 'https://demoqa.com/sample'
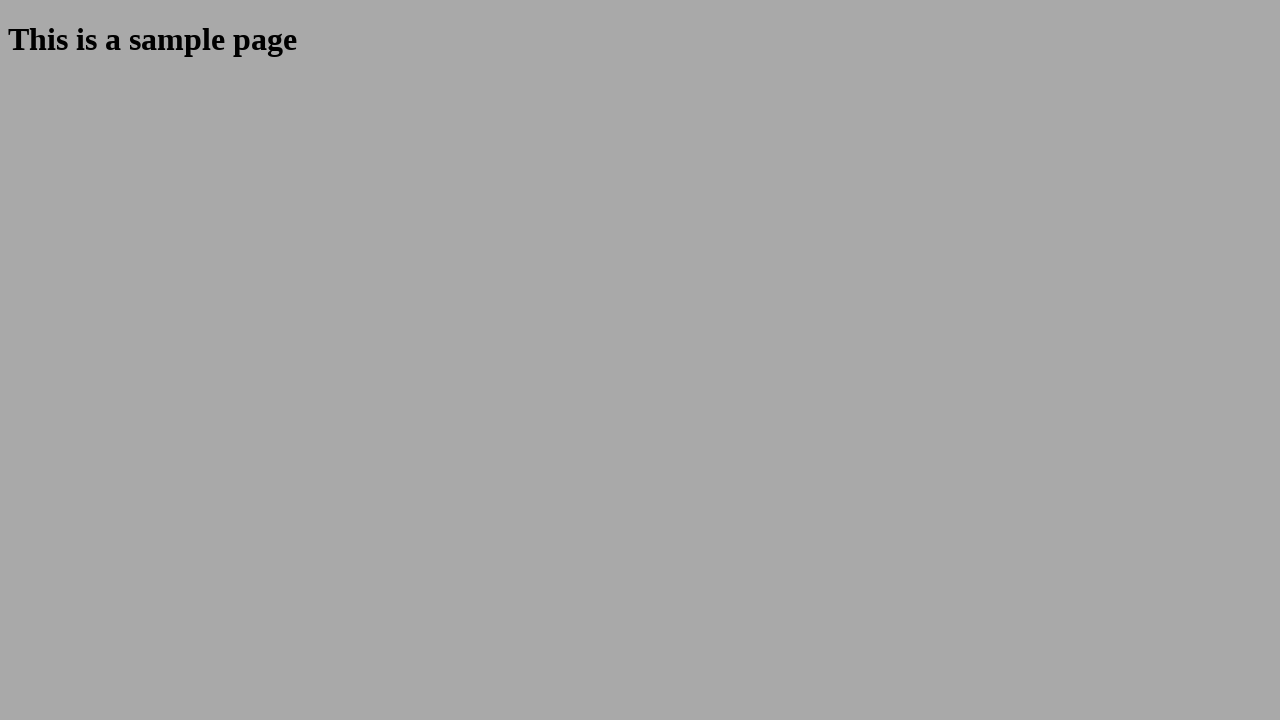

Verified sample page heading content is 'This is a sample page'
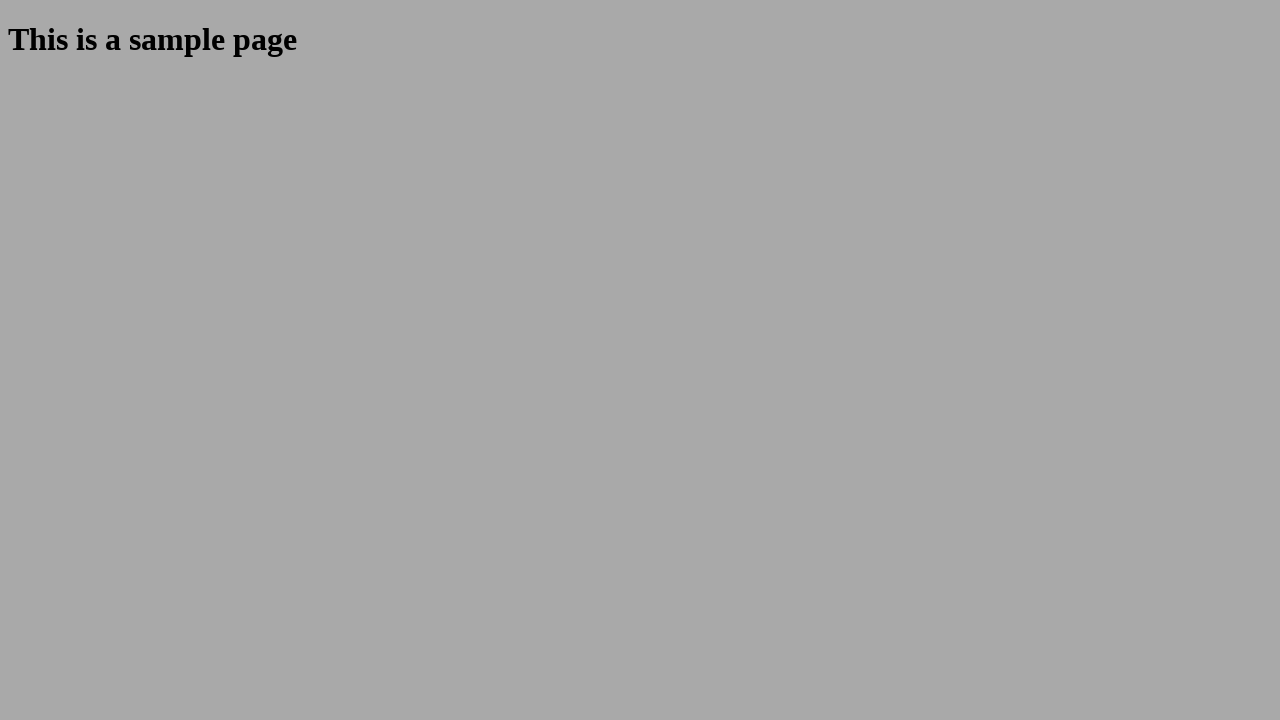

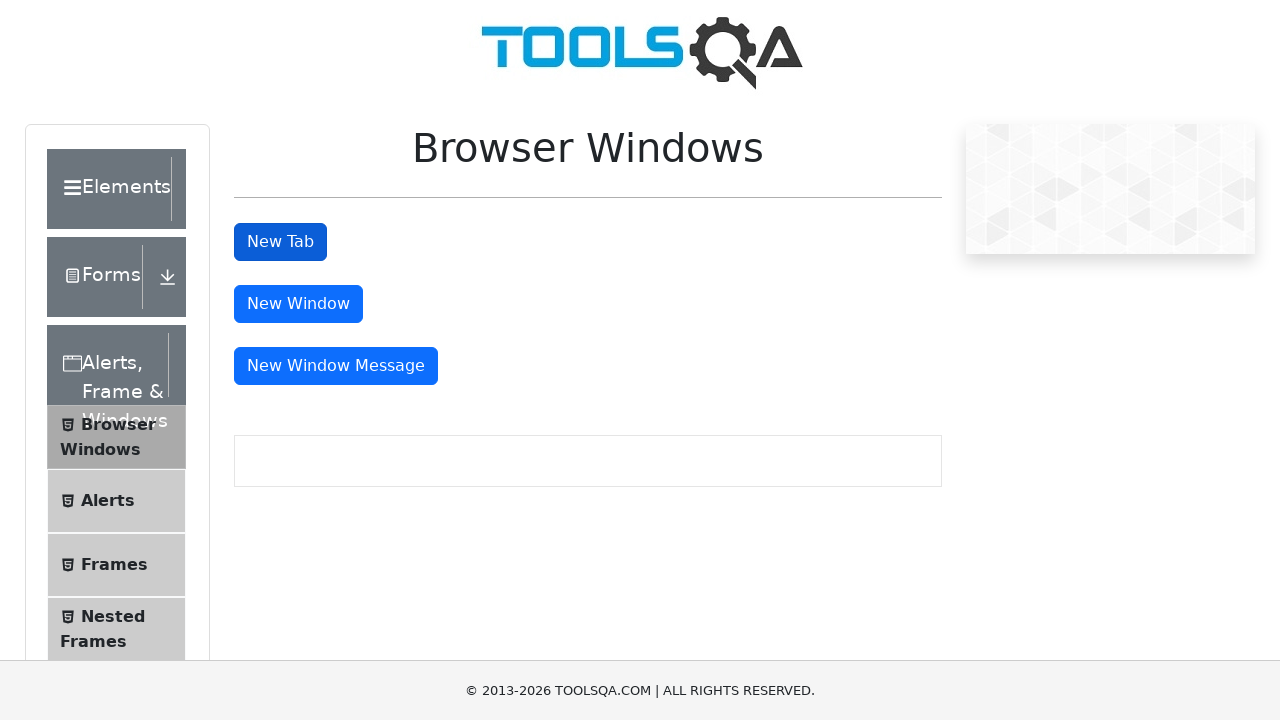